Tests navigation to the dropdown page by locating the Dropdown link on the homepage

Starting URL: https://the-internet.herokuapp.com/

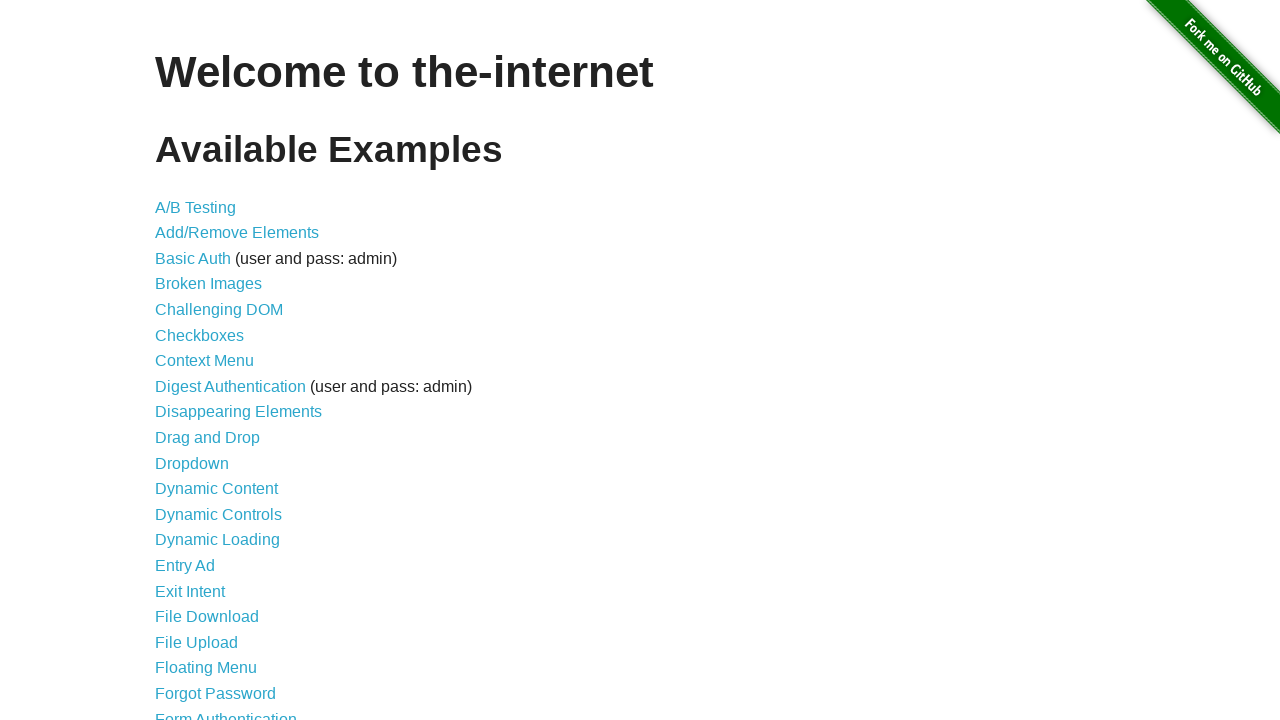

Waited for Dropdown link to be visible on homepage
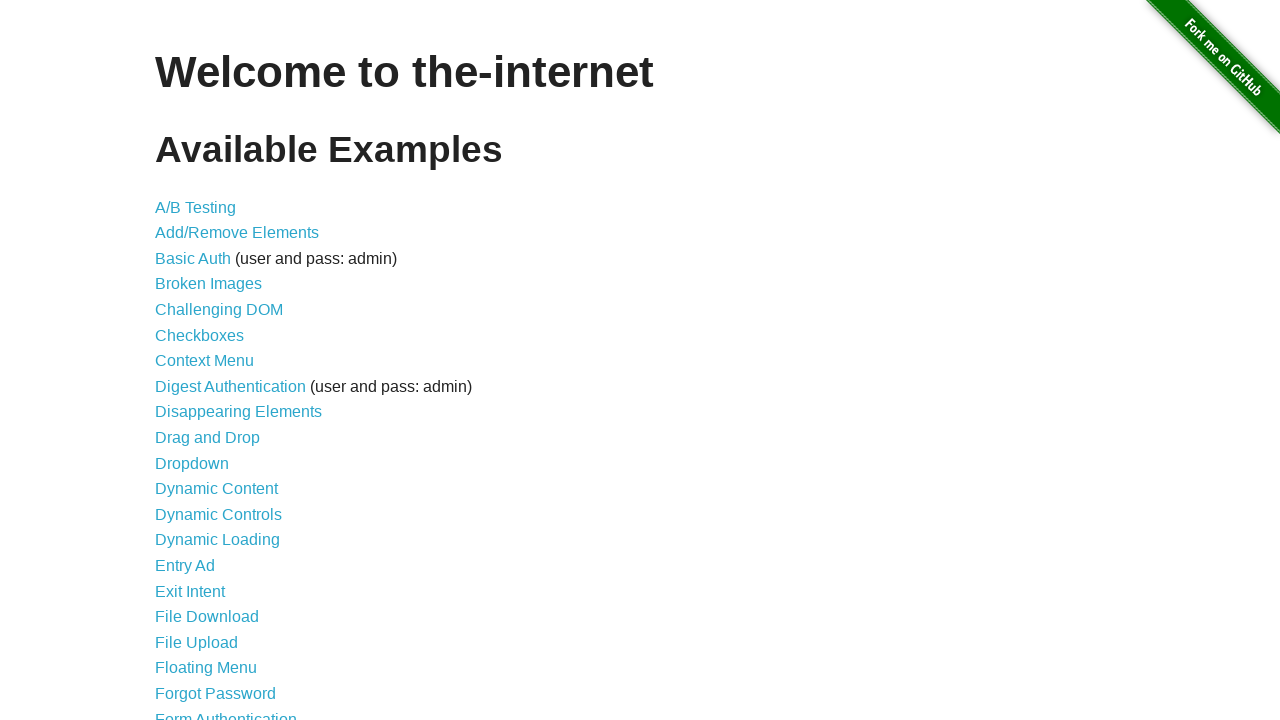

Clicked on Dropdown link at (192, 463) on a[href='/dropdown']
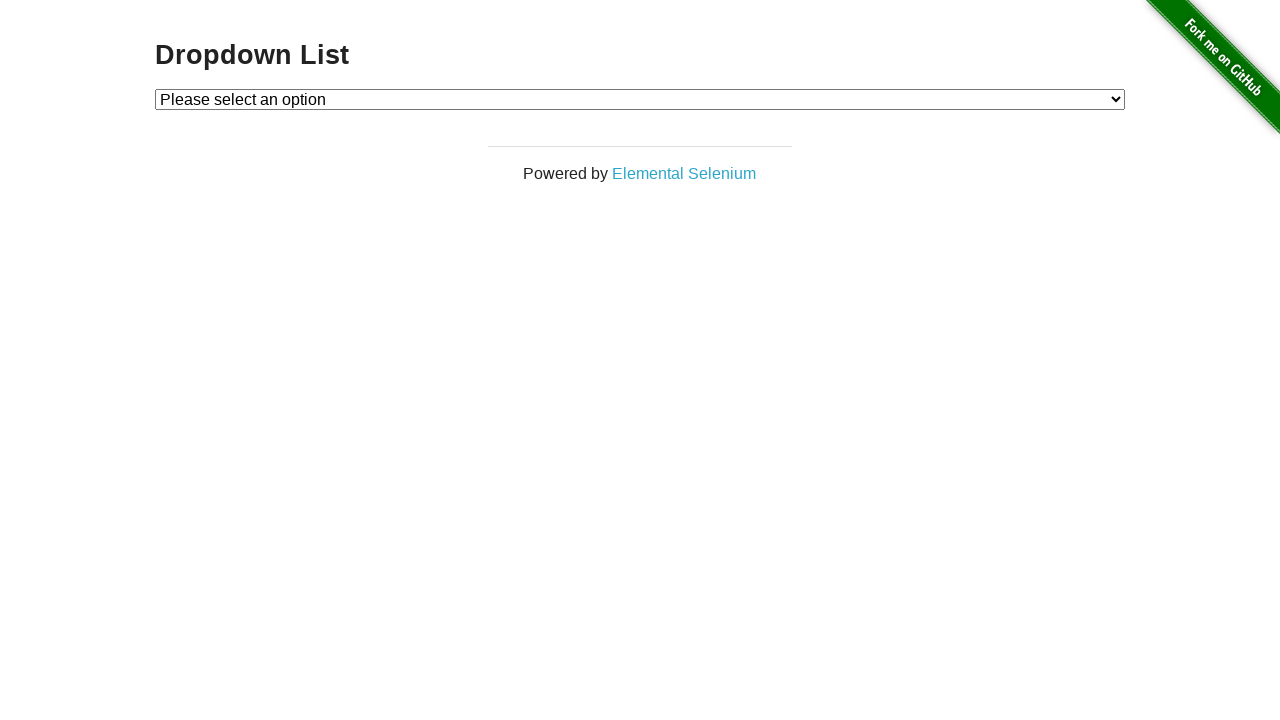

Dropdown page loaded successfully
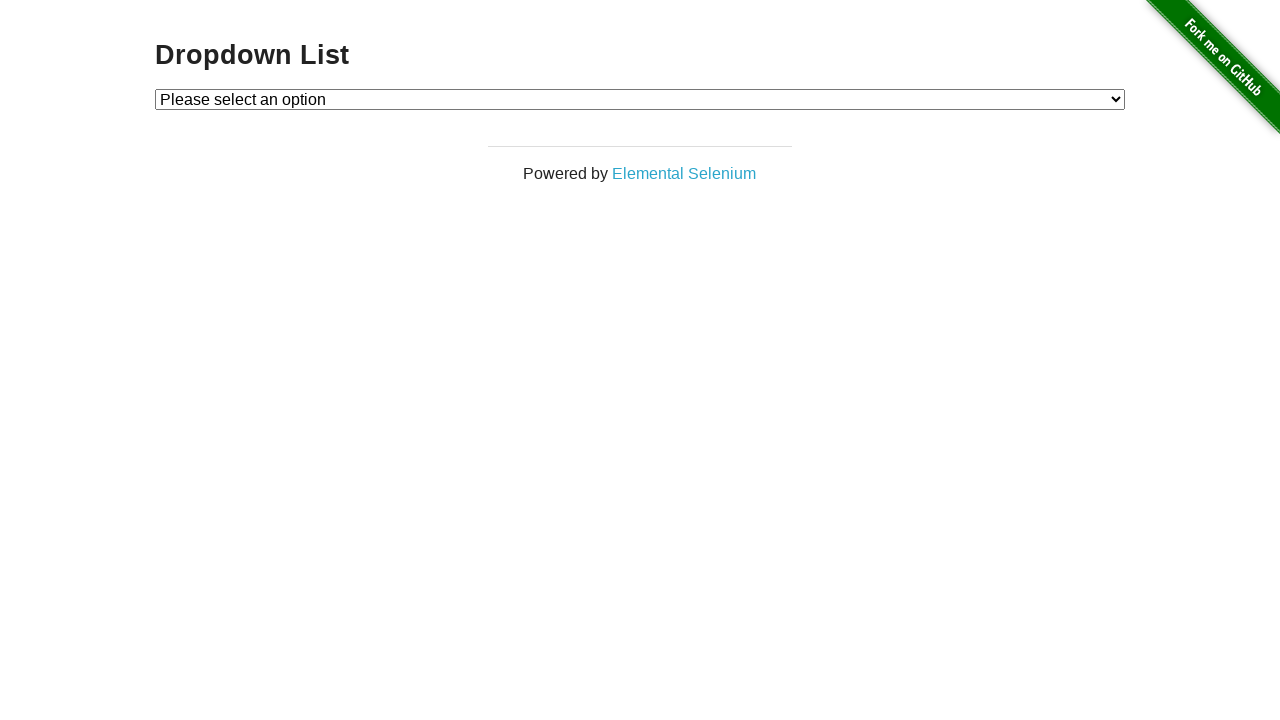

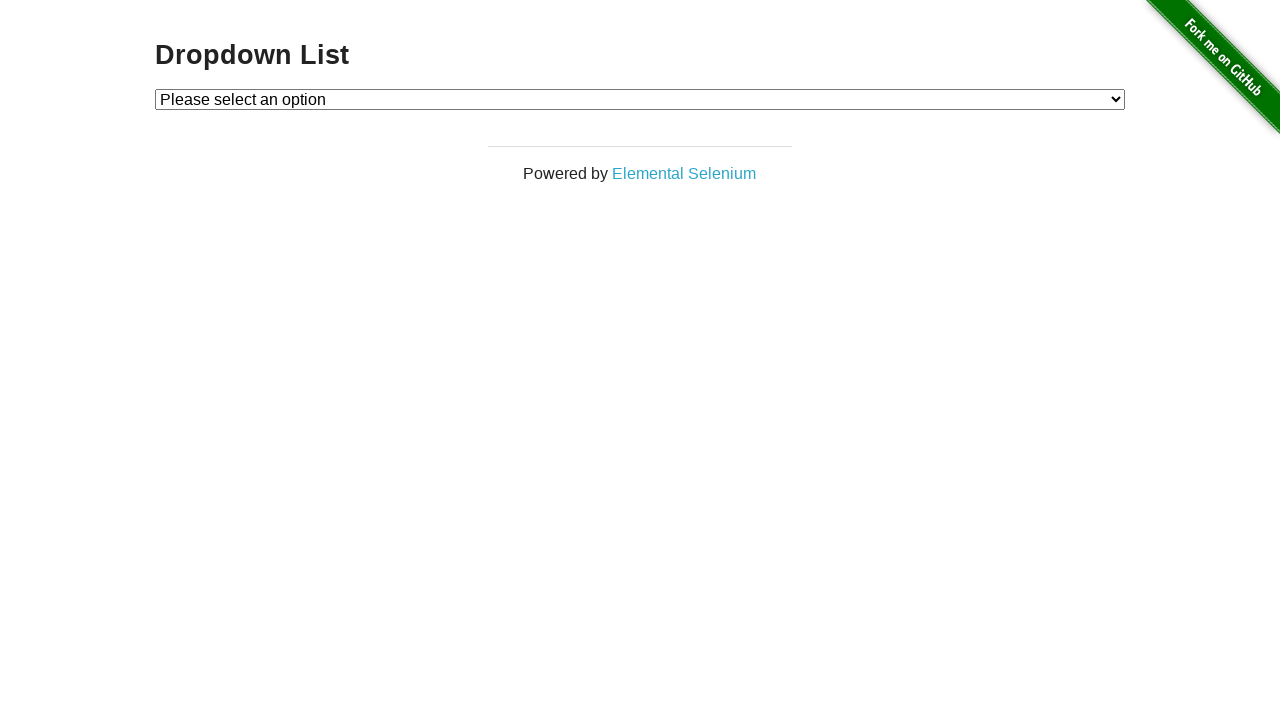